Tests passenger selection dropdown and checkbox interactions on a flight booking form, including selecting multiple adults and enabling senior citizen discount

Starting URL: https://rahulshettyacademy.com/dropdownsPractise/

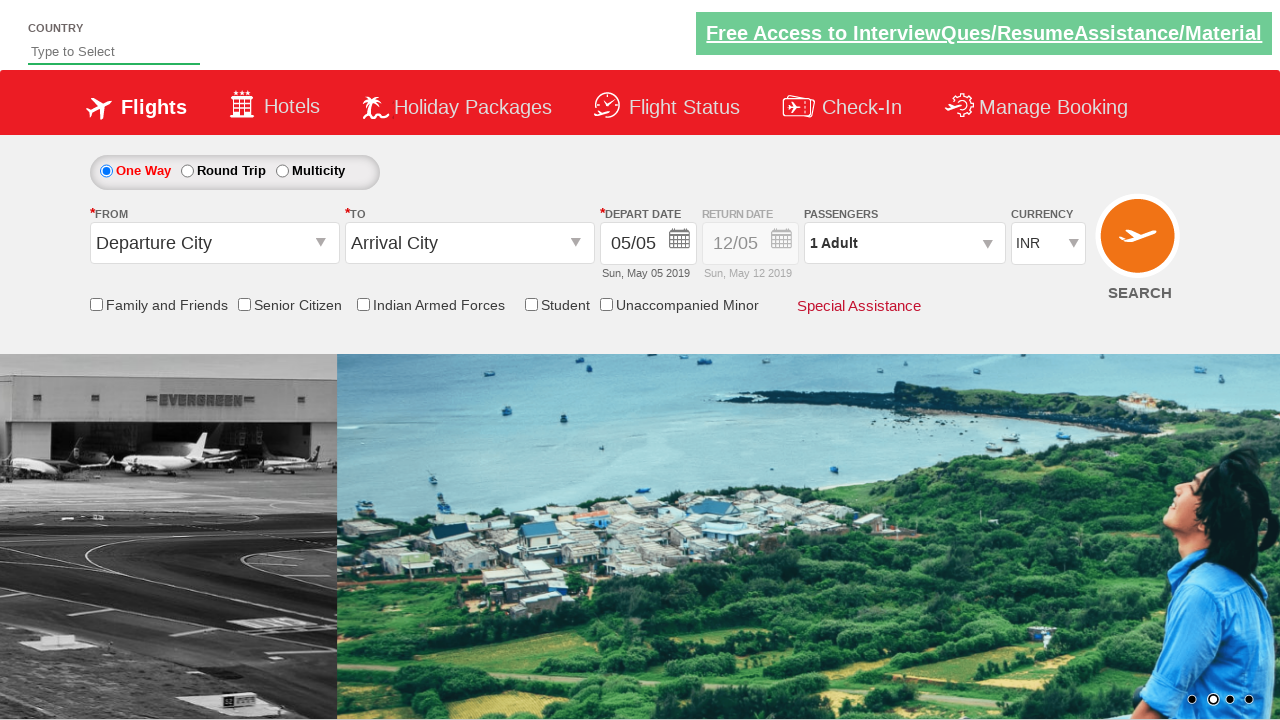

Clicked passenger info dropdown to open it at (904, 243) on #divpaxinfo
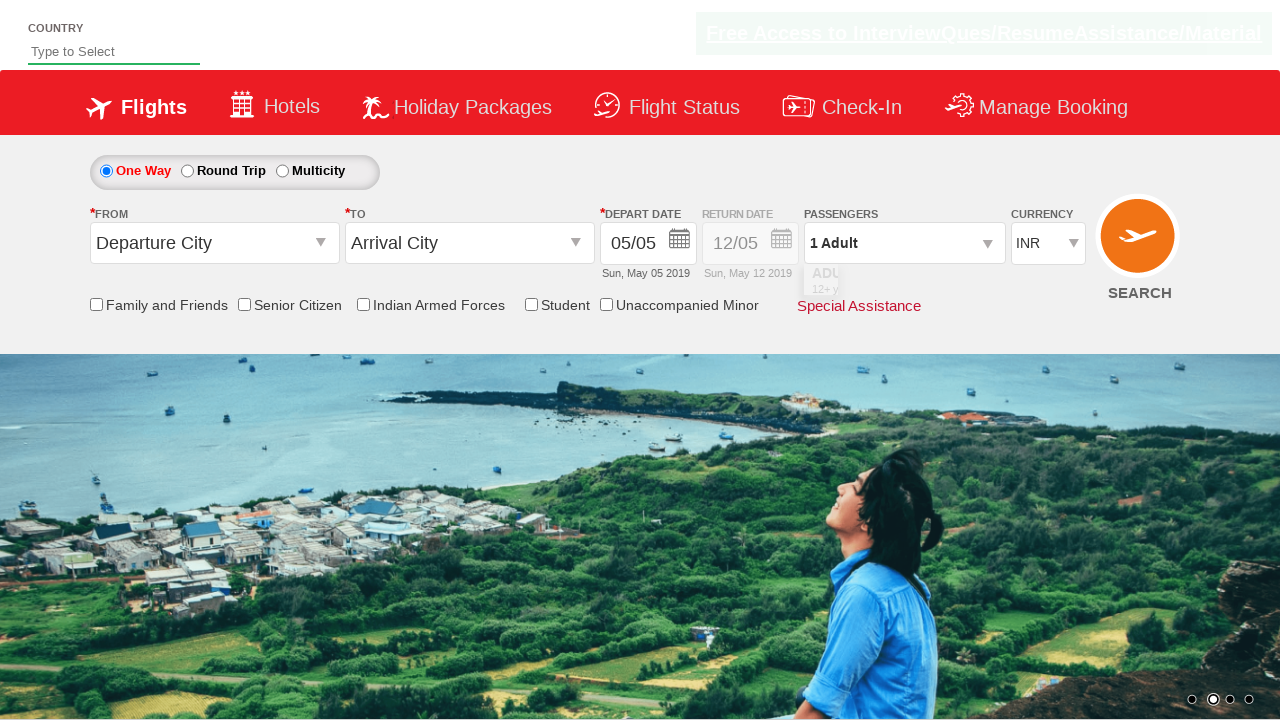

Verified senior citizen checkbox is initially unchecked
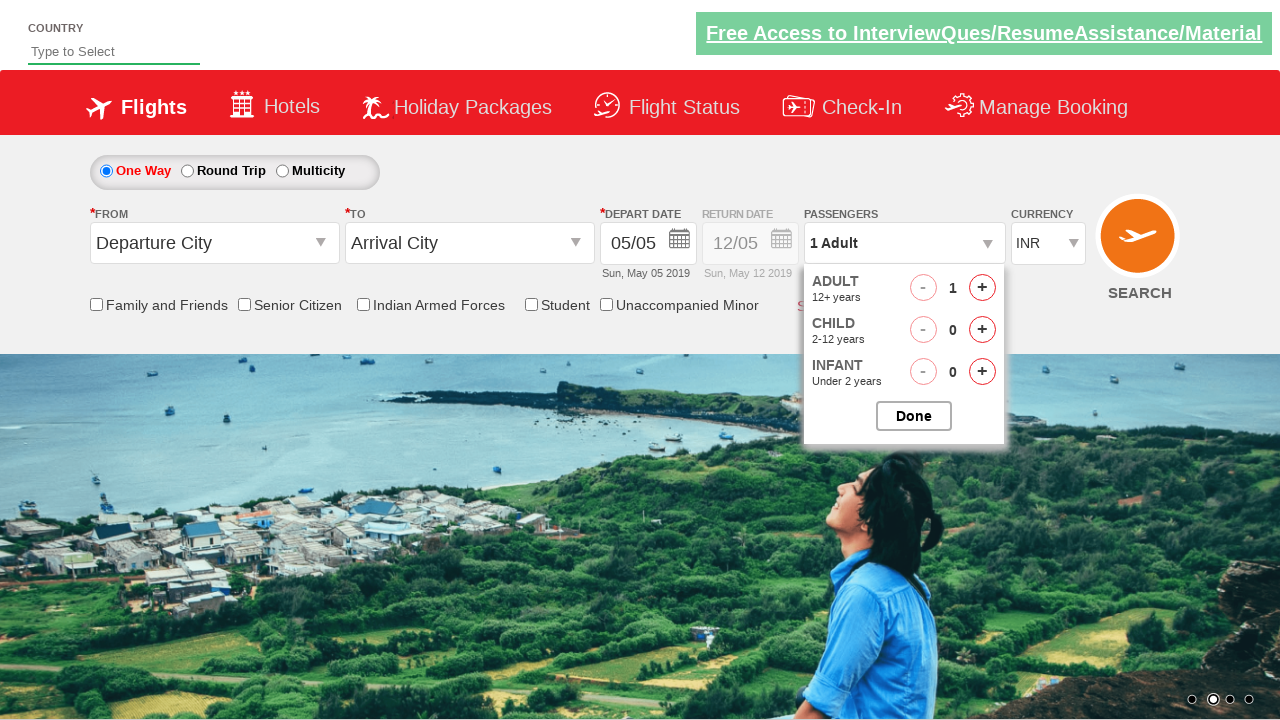

Clicked to add one adult passenger at (982, 288) on #hrefIncAdt
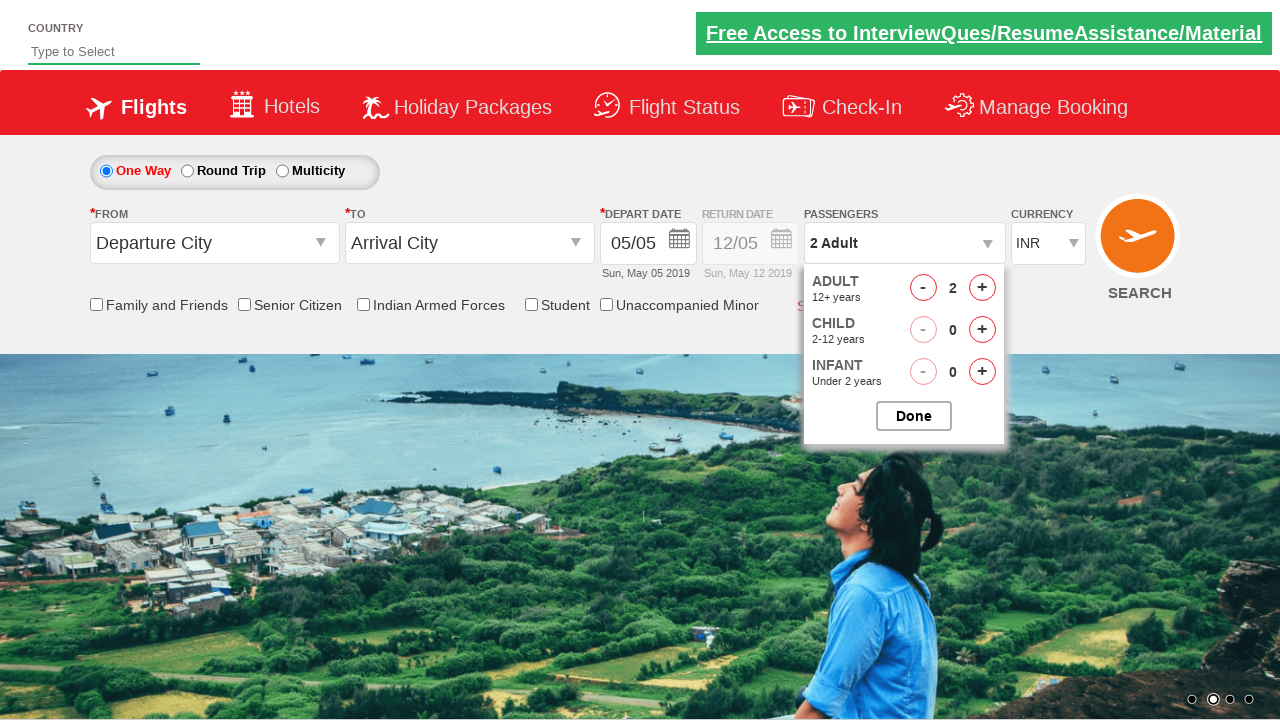

Clicked senior citizen discount checkbox at (244, 304) on #ctl00_mainContent_chk_SeniorCitizenDiscount
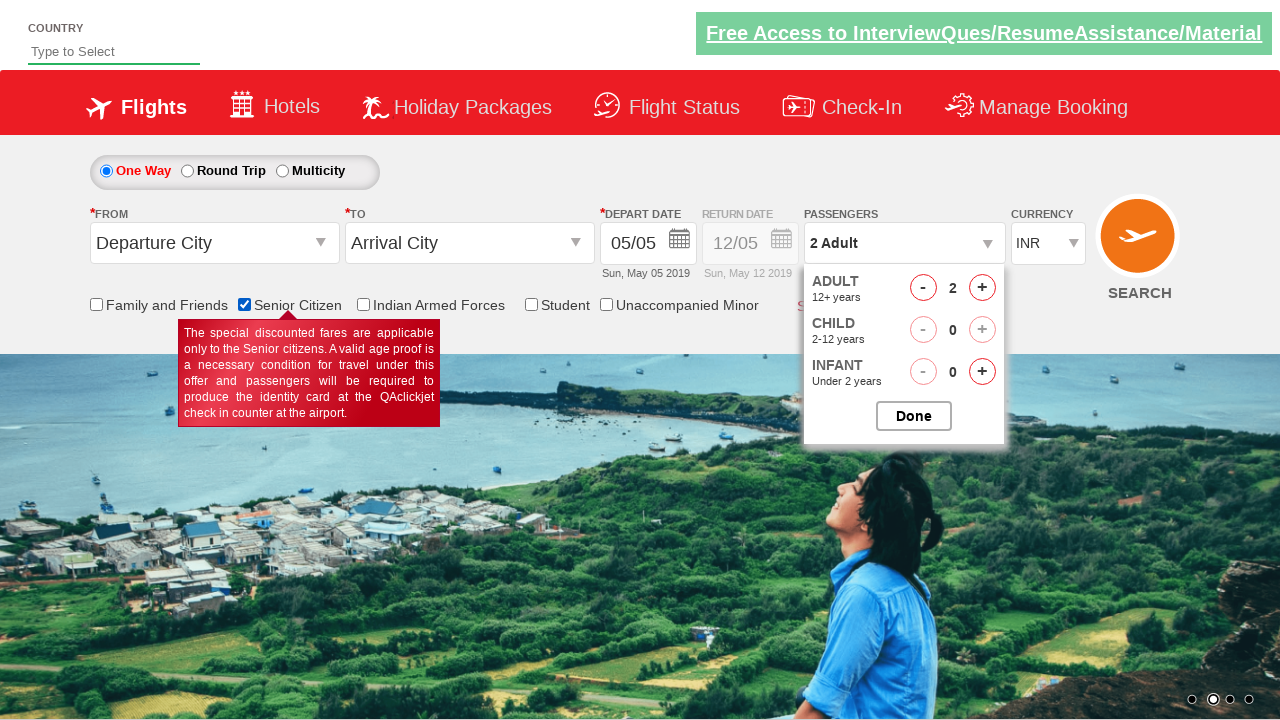

Verified senior citizen checkbox is now selected
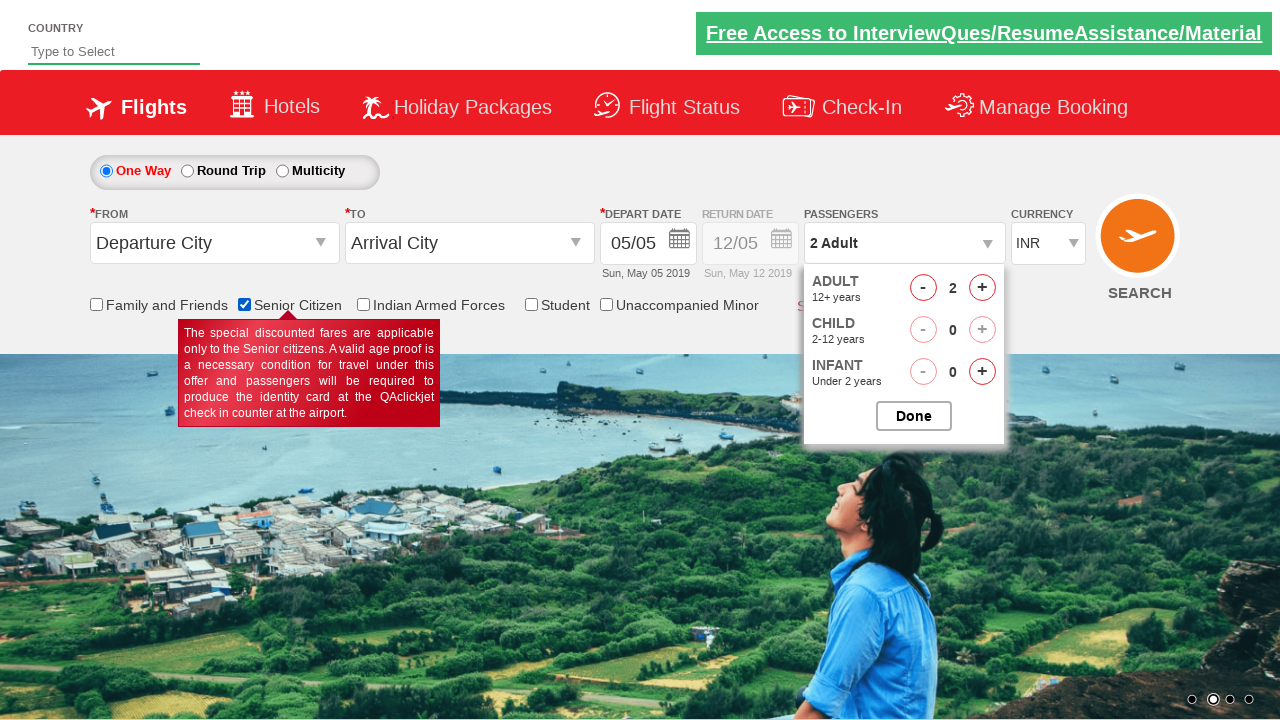

Counted total checkboxes on page: 6
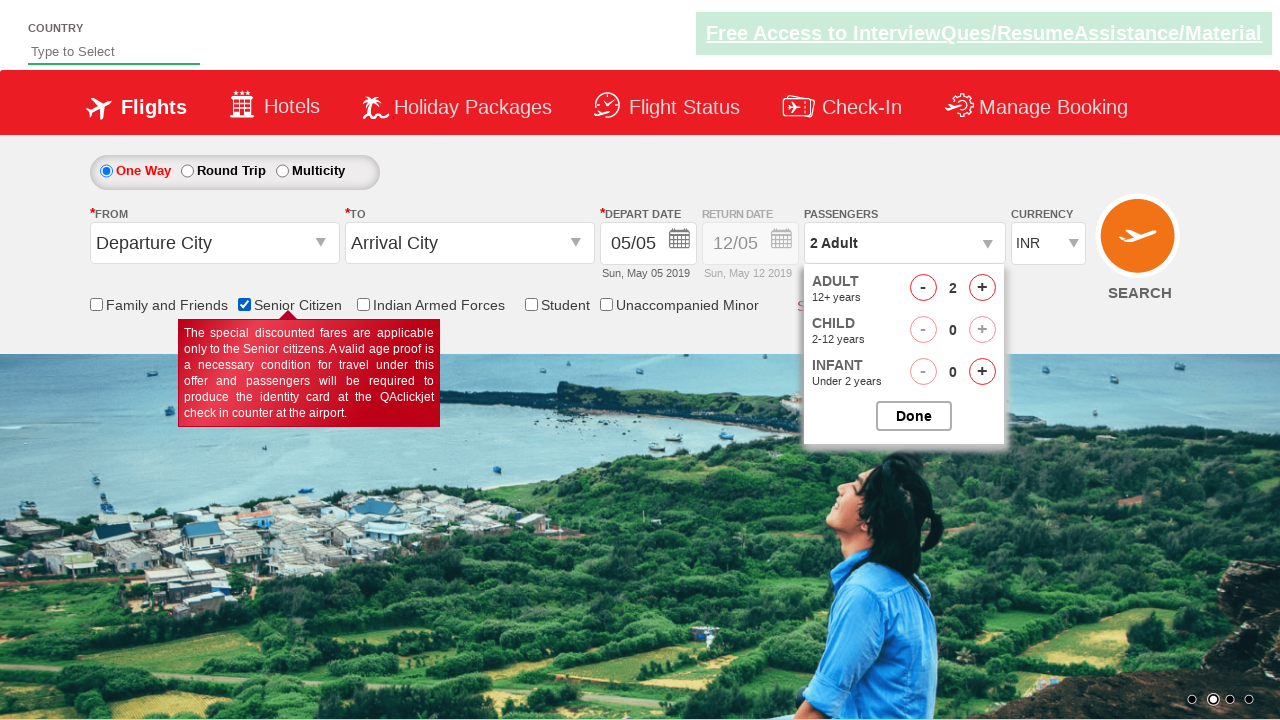

Added adult passenger 2 (iteration 1 of 4) at (982, 288) on #hrefIncAdt
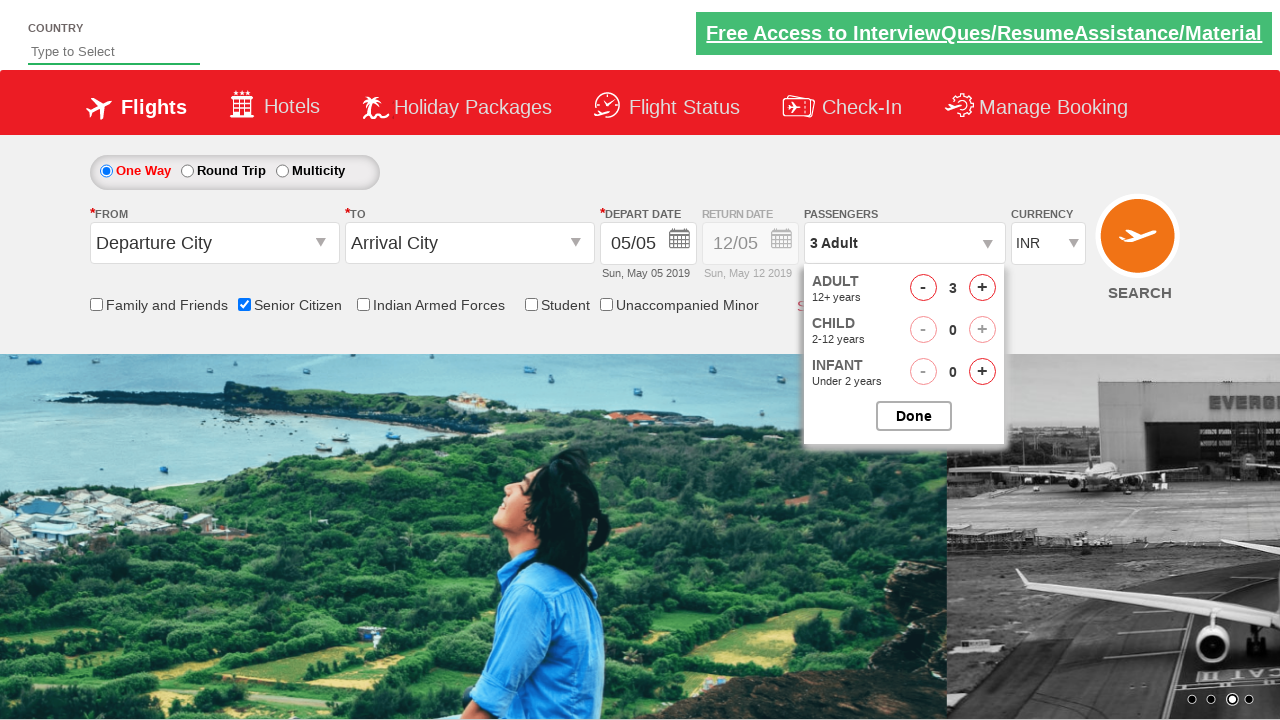

Added adult passenger 3 (iteration 2 of 4) at (982, 288) on #hrefIncAdt
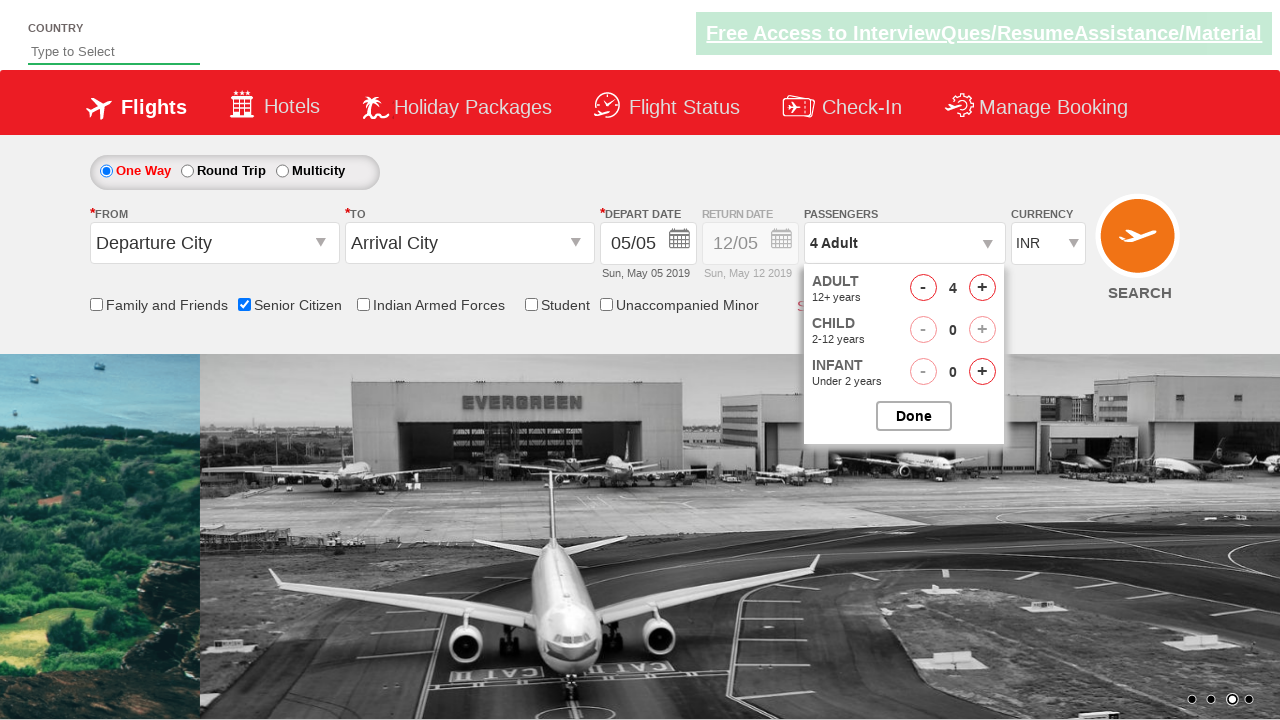

Added adult passenger 4 (iteration 3 of 4) at (982, 288) on #hrefIncAdt
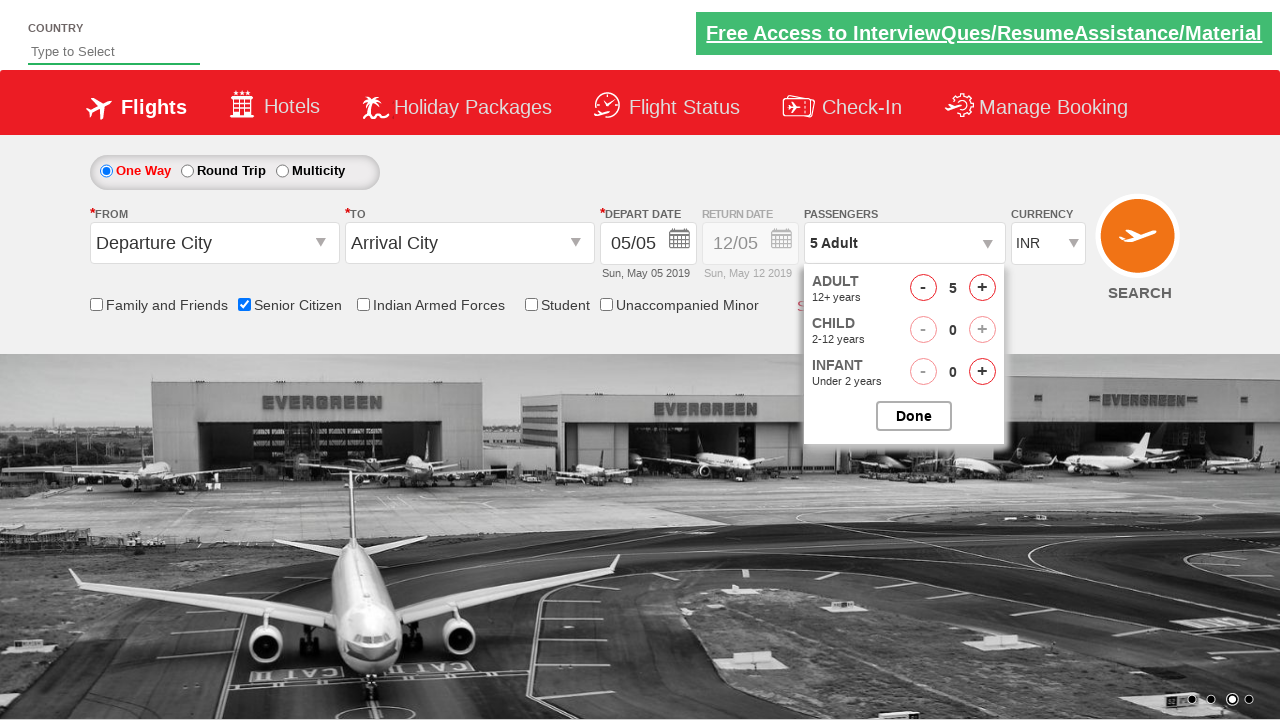

Added adult passenger 5 (iteration 4 of 4) at (982, 288) on #hrefIncAdt
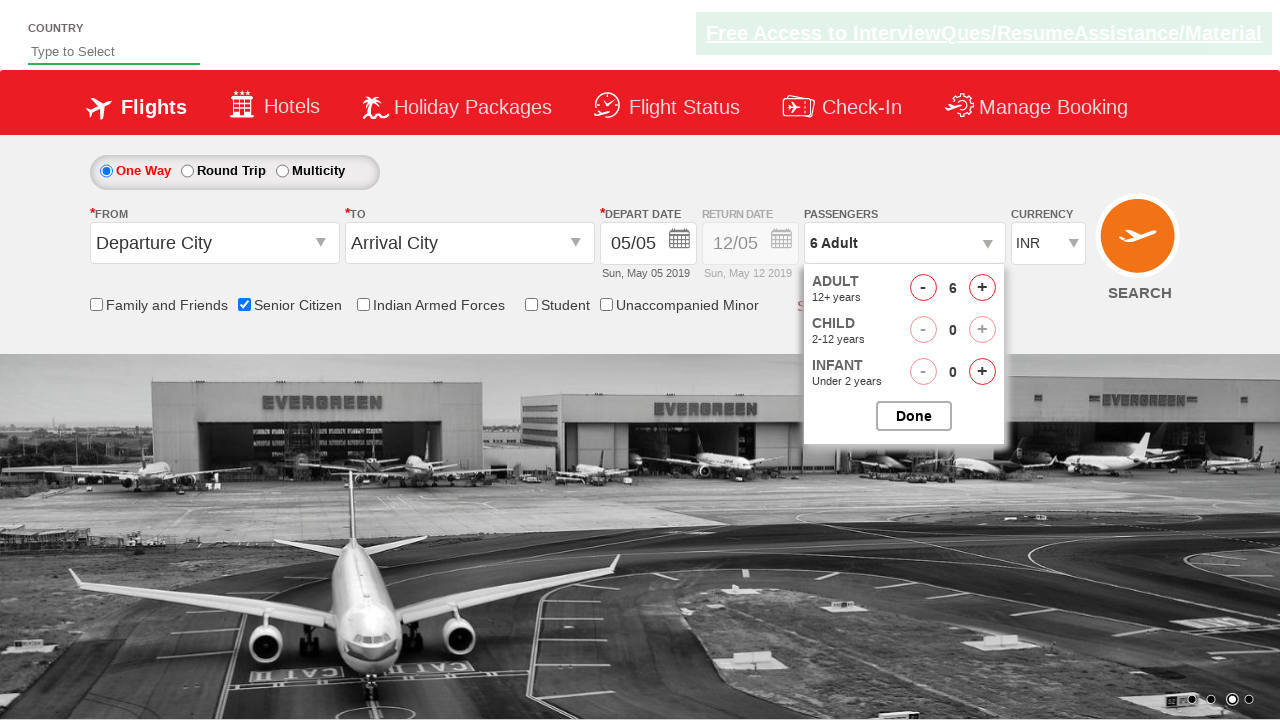

Closed the passenger selection dropdown at (914, 416) on #btnclosepaxoption
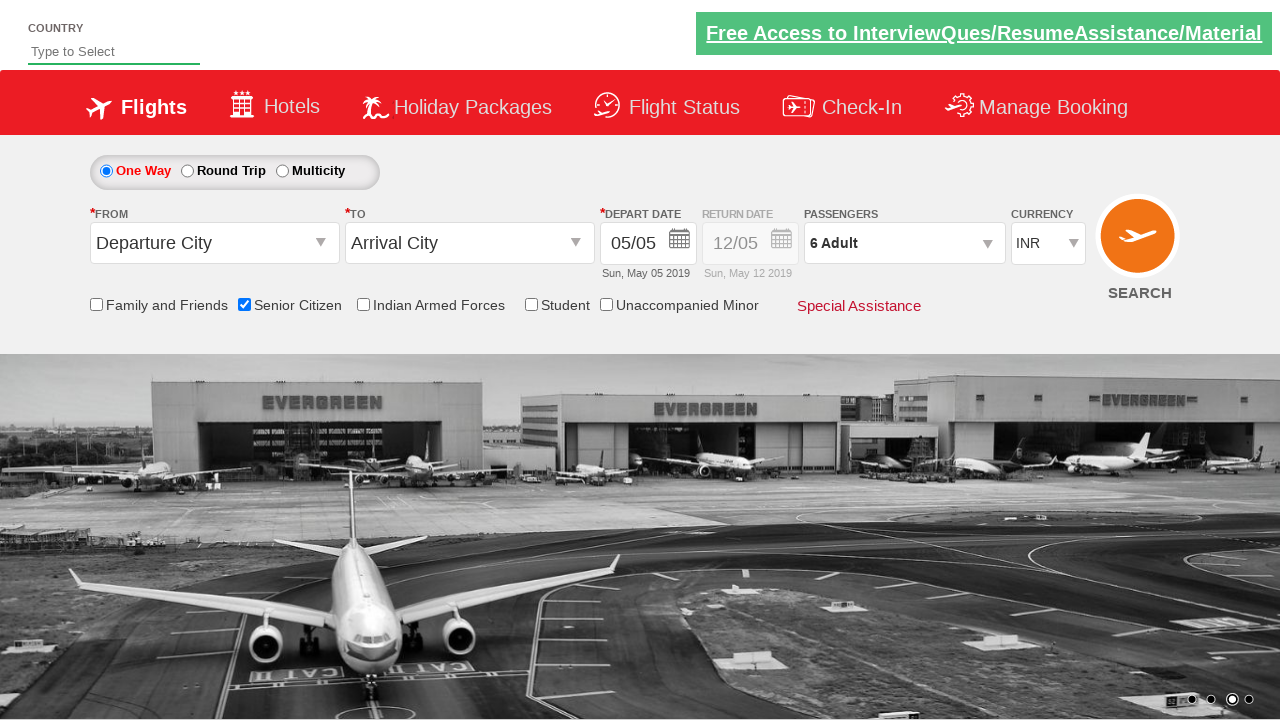

Retrieved final passenger info: 6 Adult
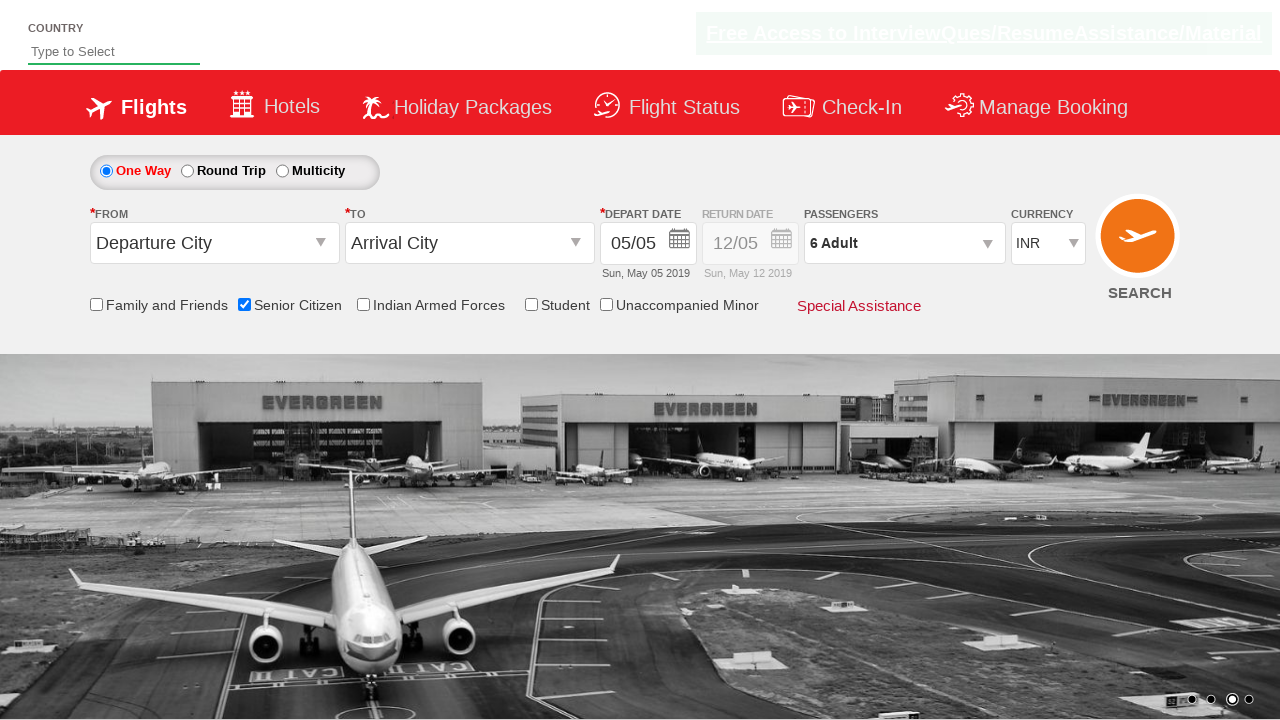

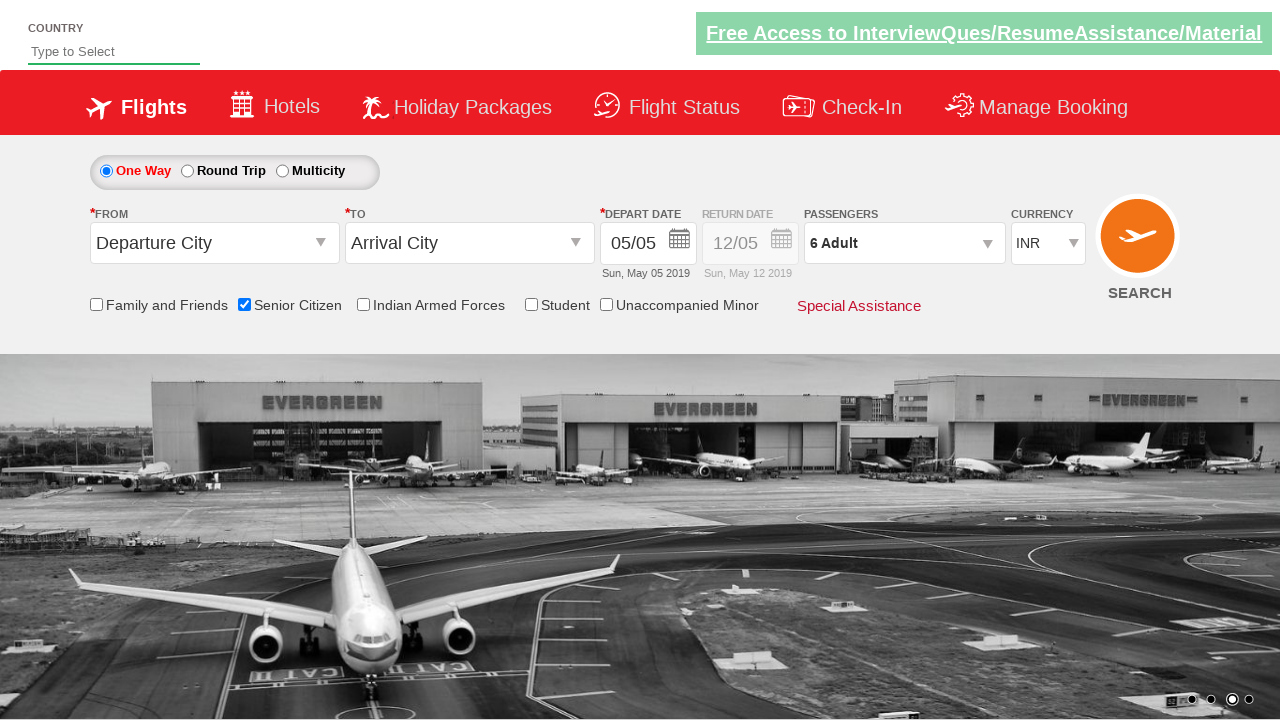